Tests drag and drop functionality within an iframe by locating elements inside the frame and performing mouse-based drag and drop

Starting URL: https://jqueryui.com/droppable

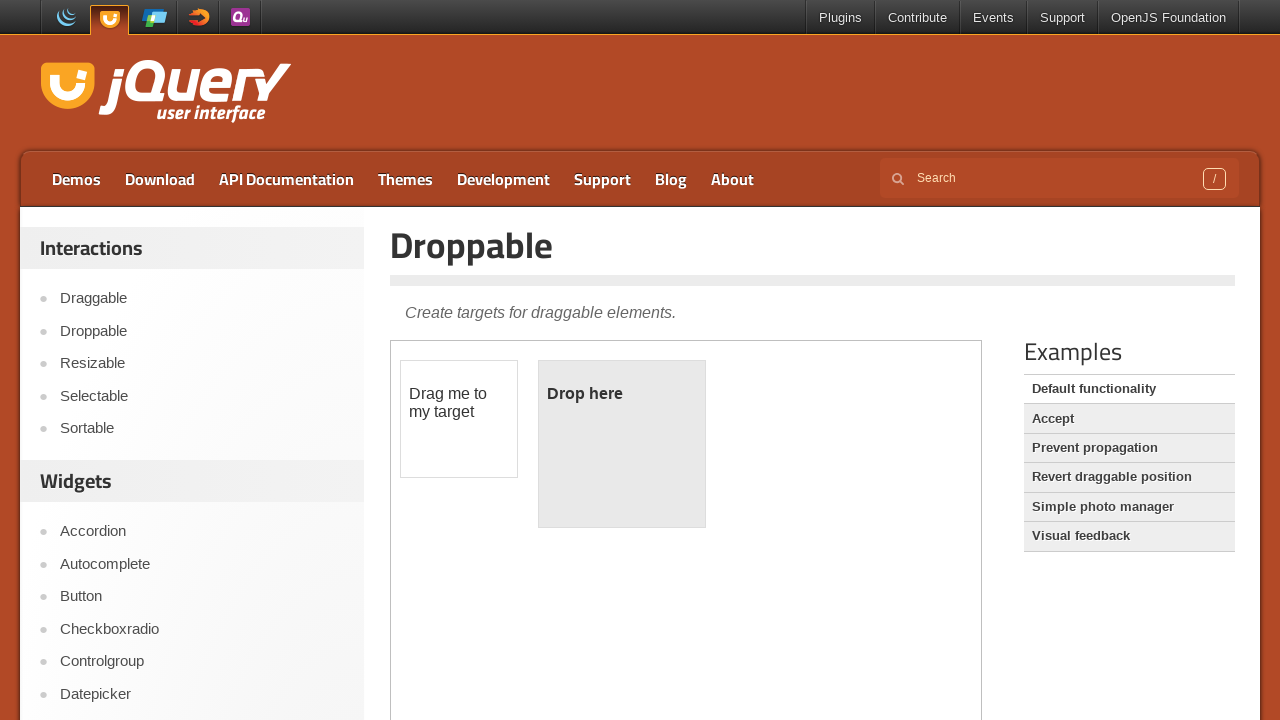

Waited for demo iframe to load
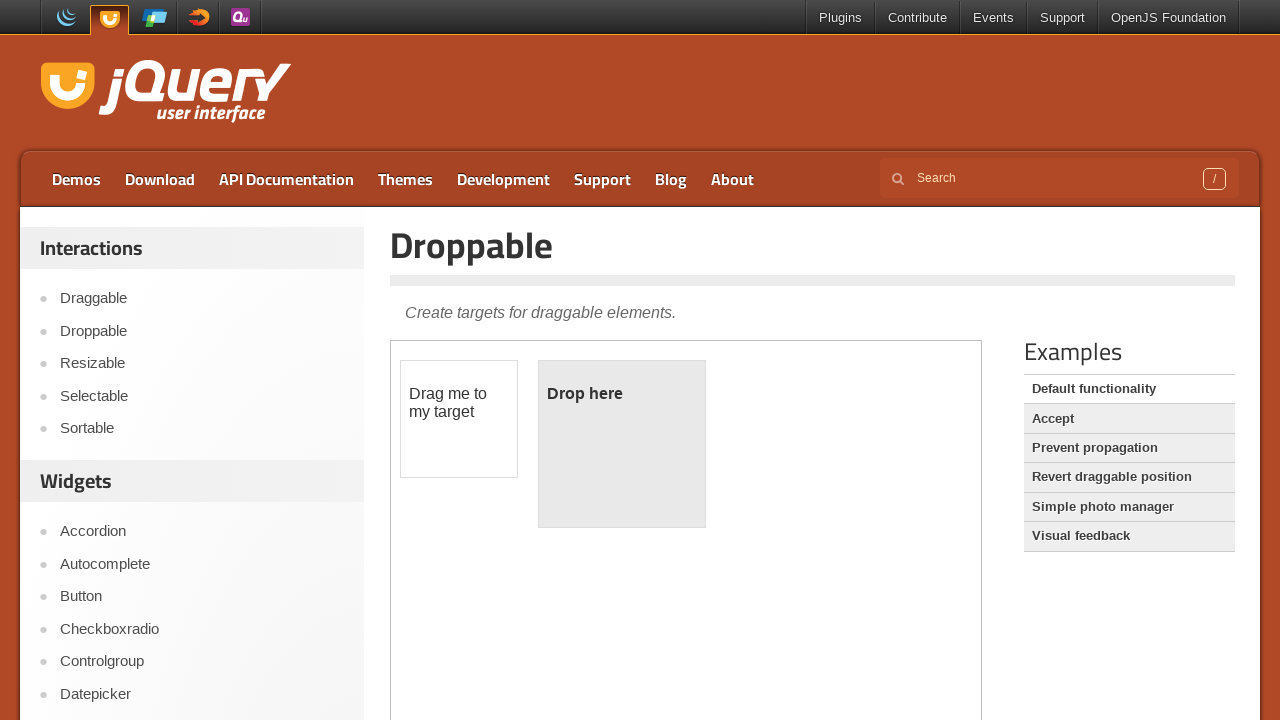

Located the demo iframe
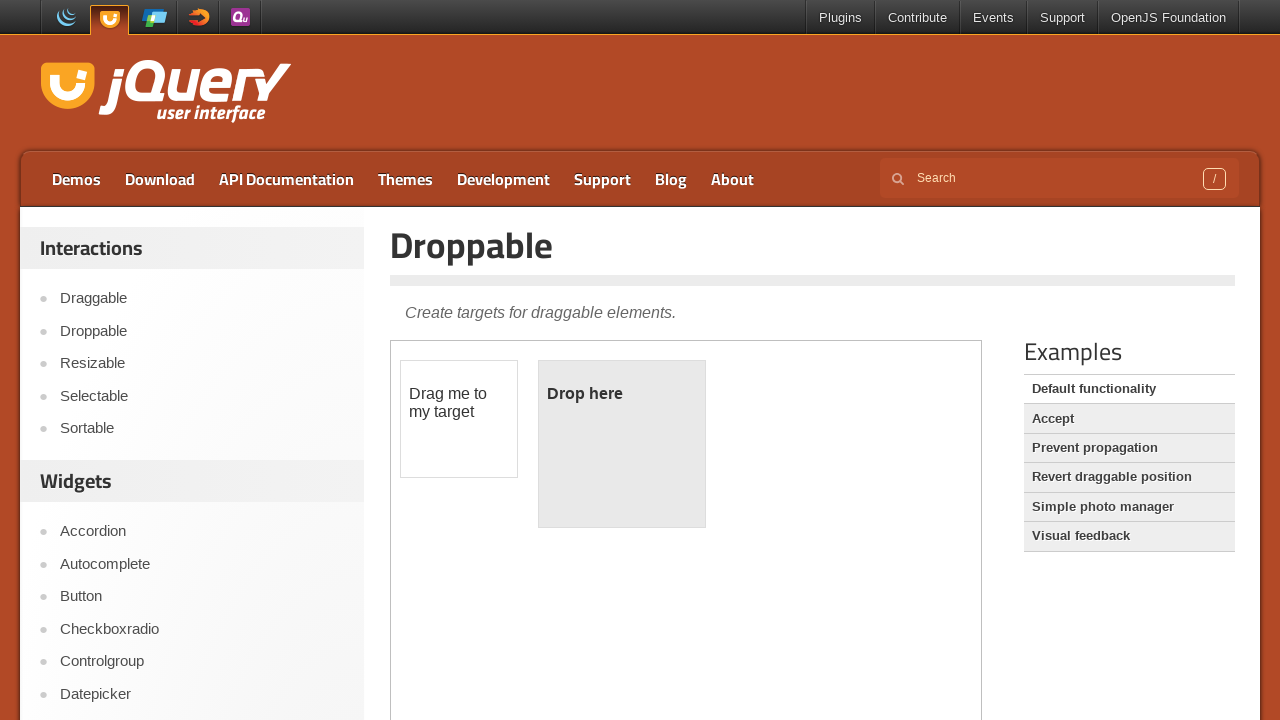

Located draggable element within iframe
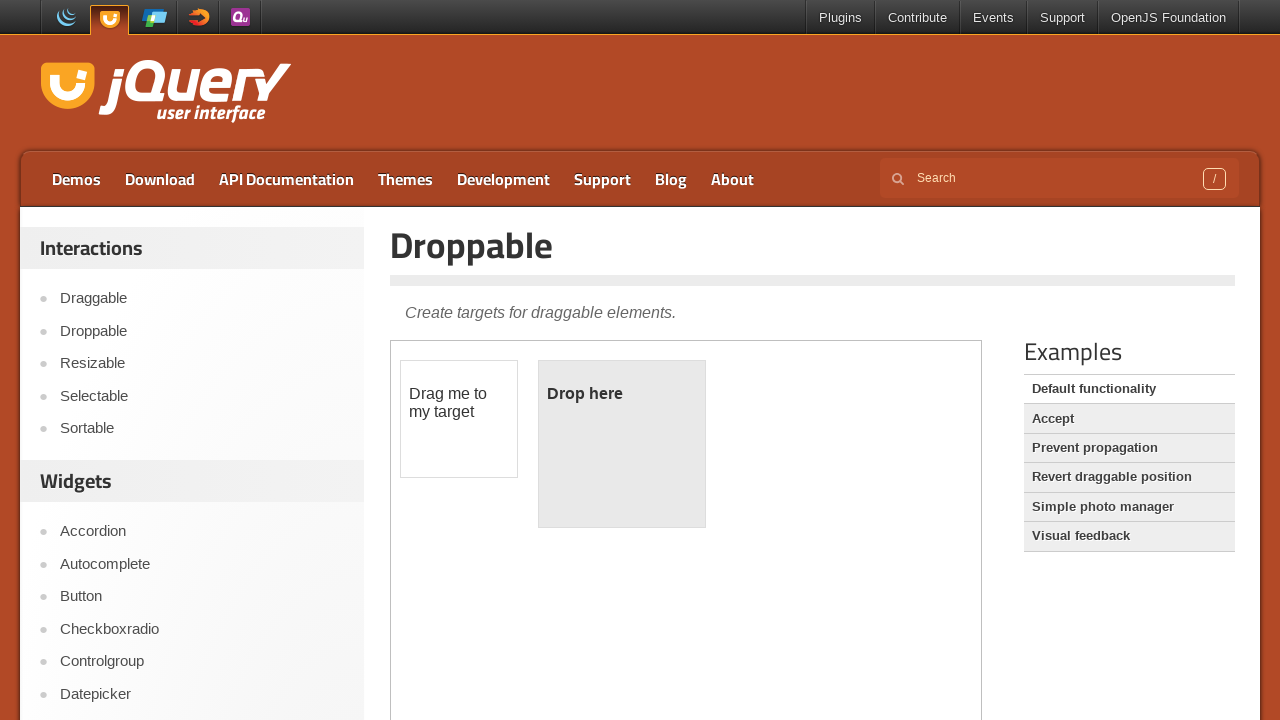

Located droppable element within iframe
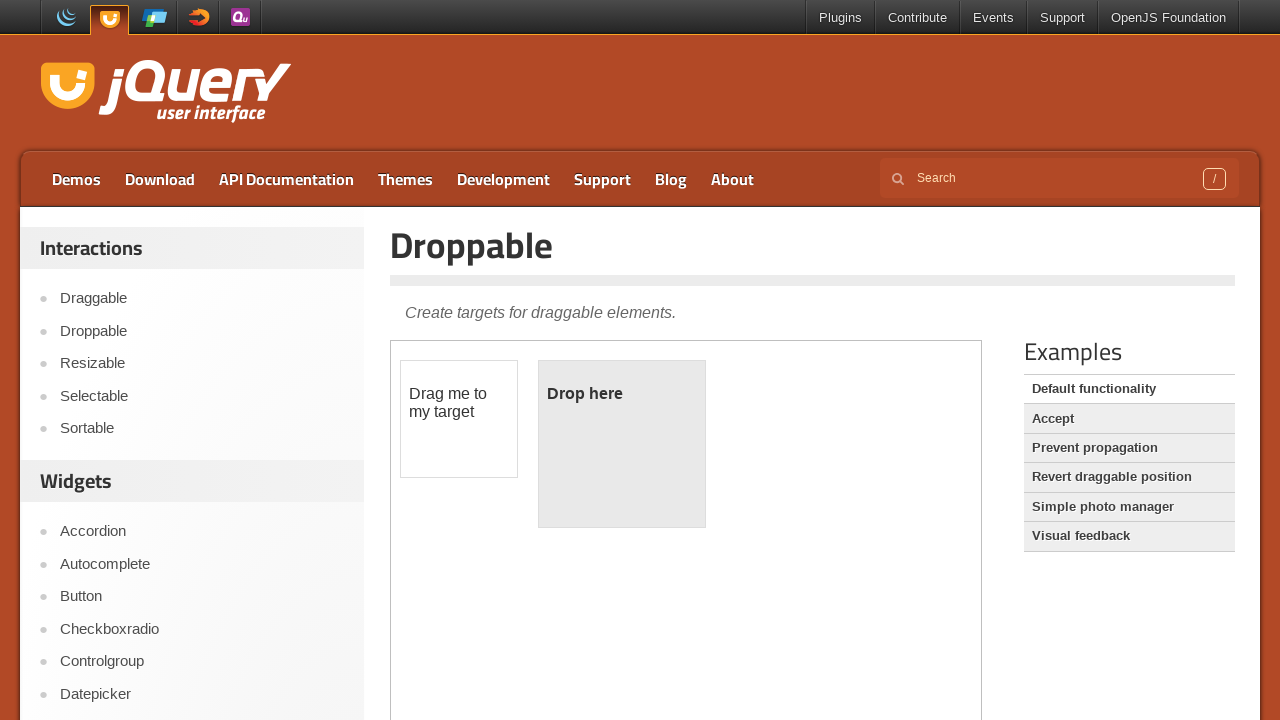

Draggable element became visible
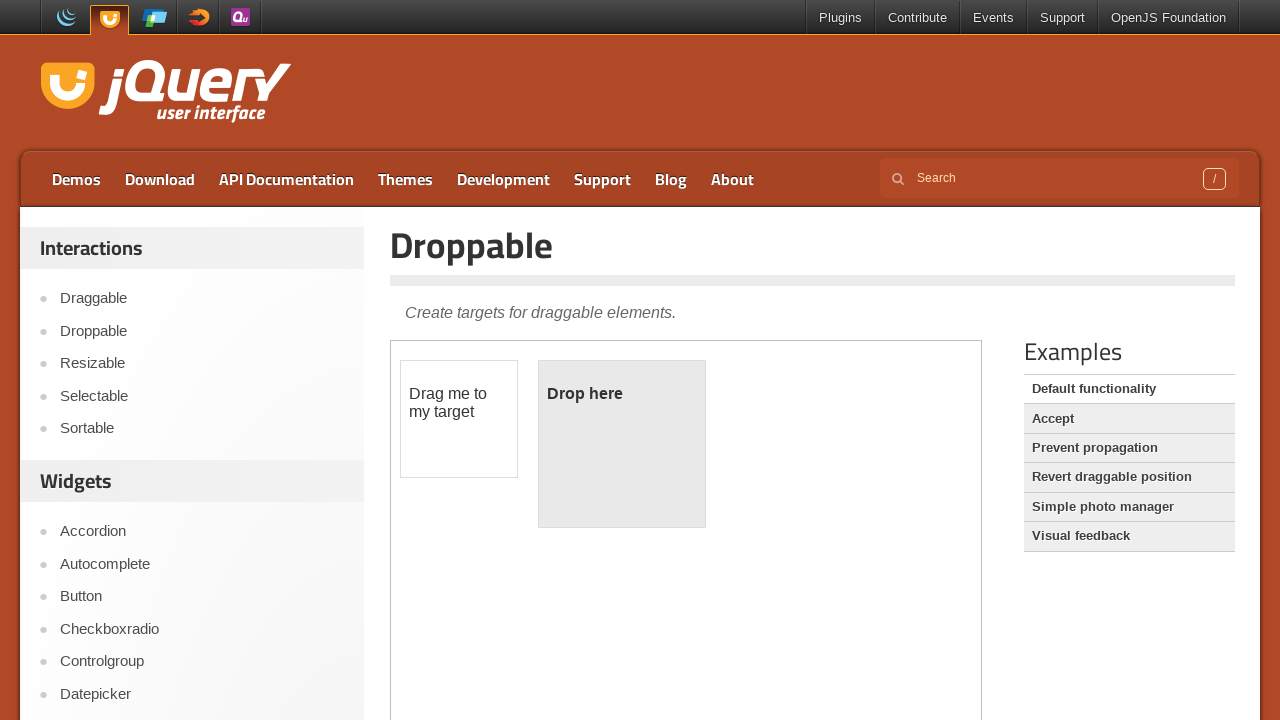

Droppable element became visible
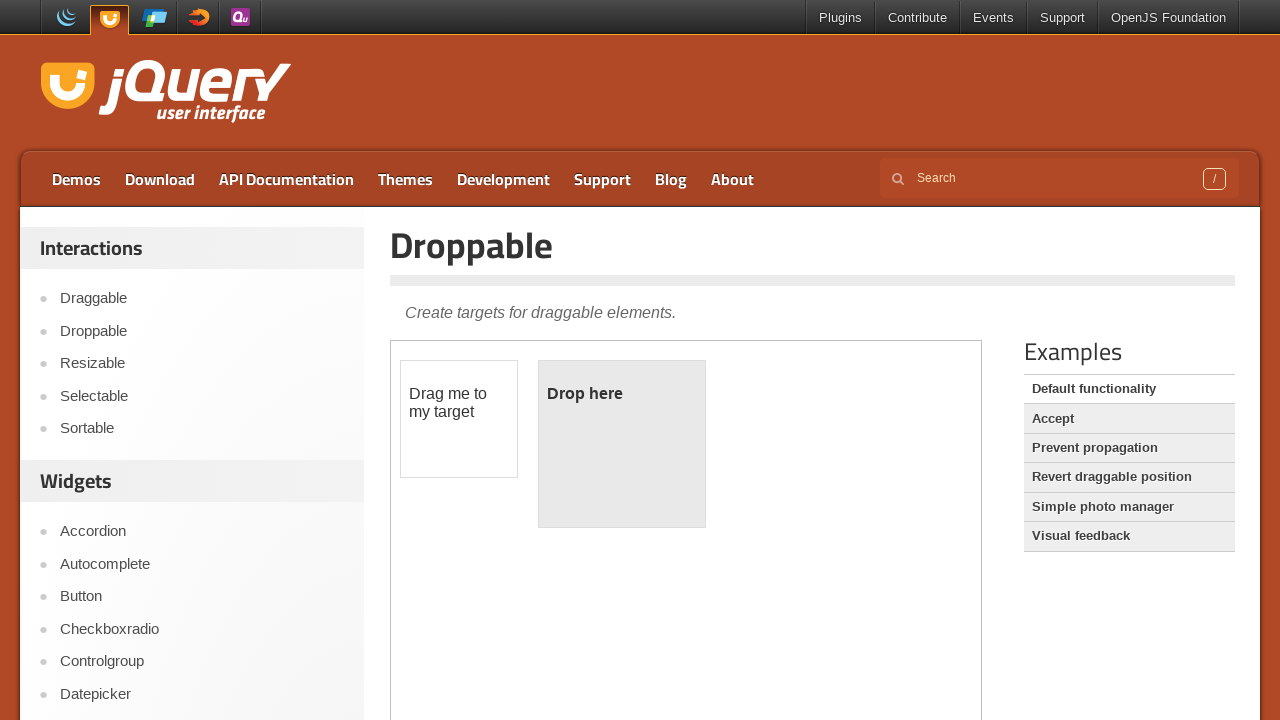

Retrieved bounding box coordinates for draggable element
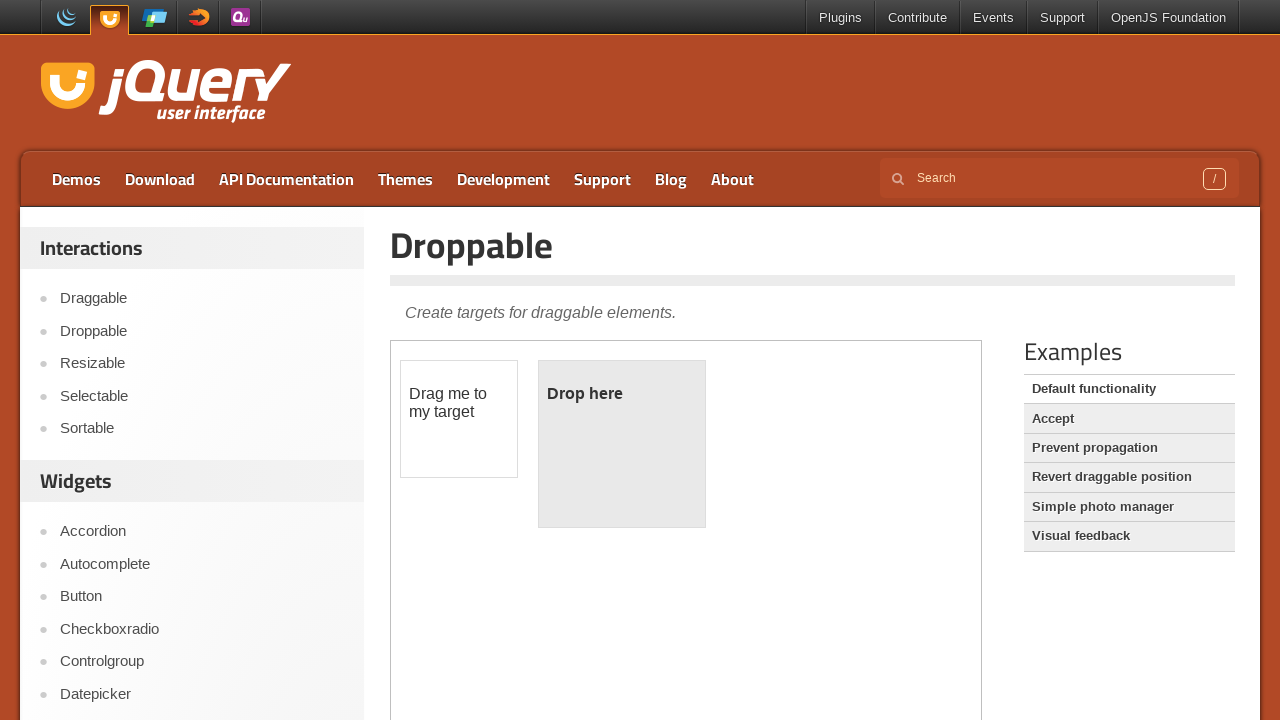

Retrieved bounding box coordinates for droppable element
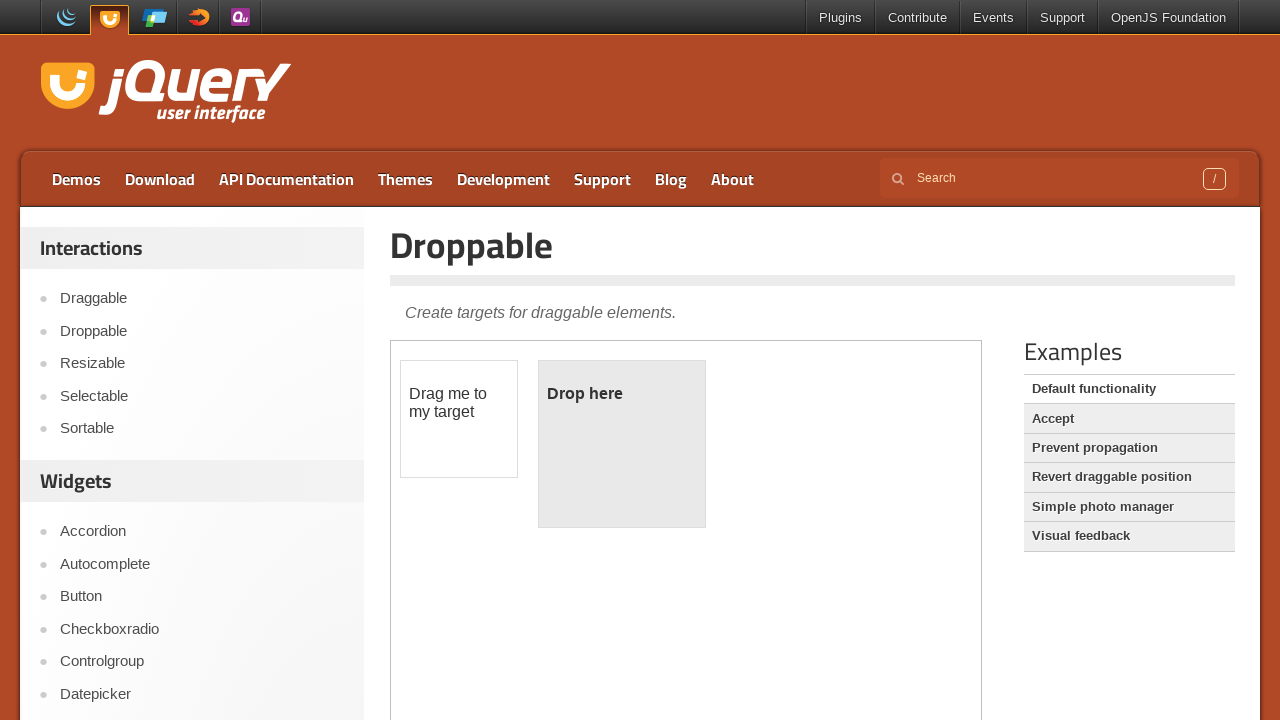

Moved mouse to center of draggable element at (459, 419)
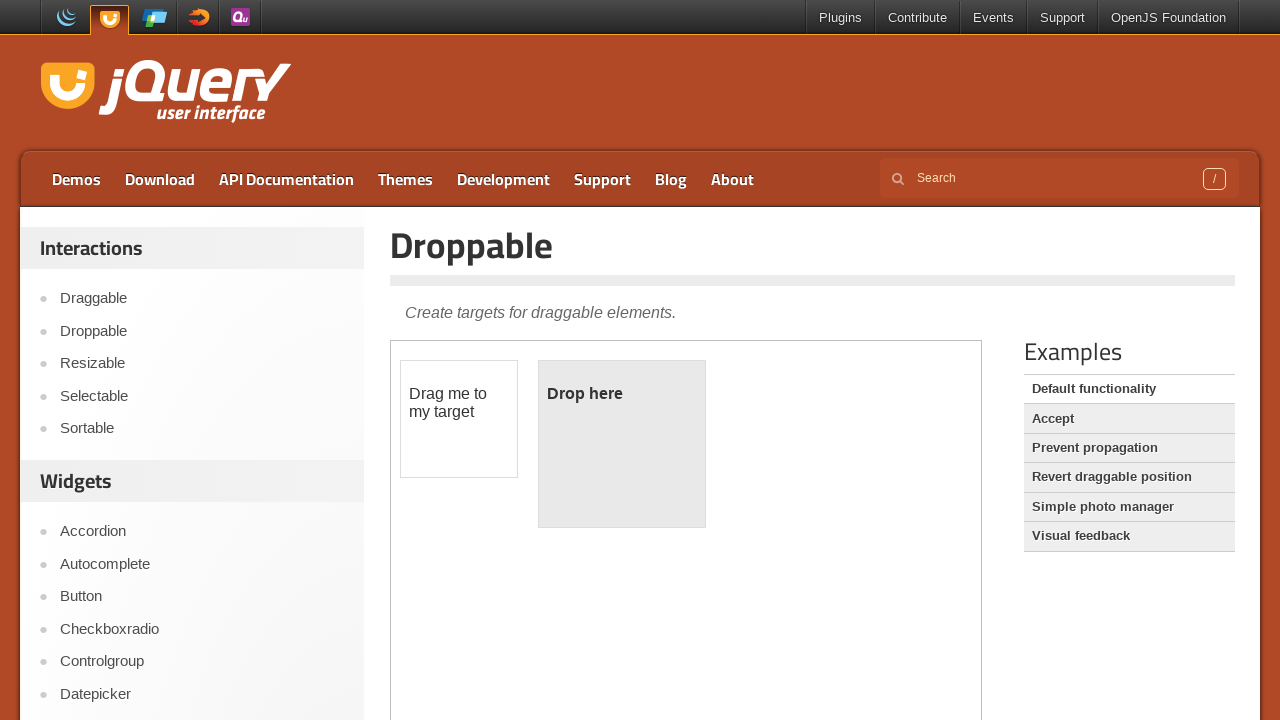

Pressed mouse button down on draggable element at (459, 419)
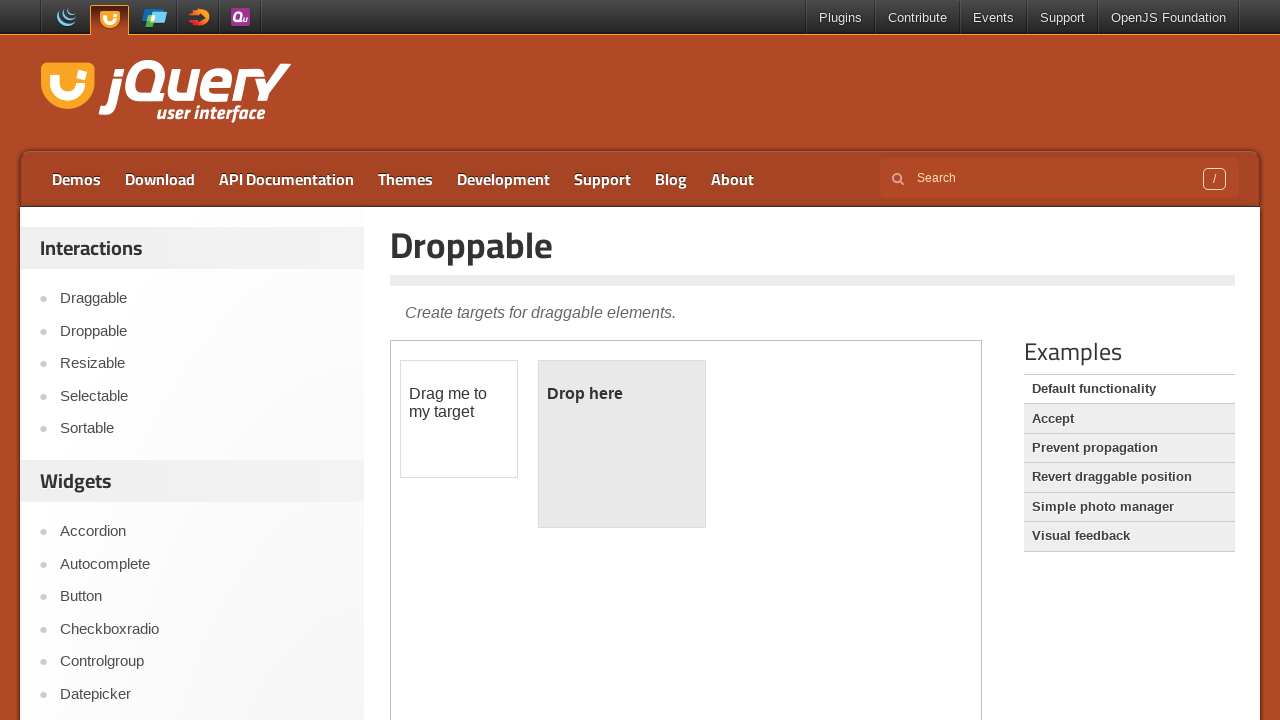

Dragged element to center of droppable target at (622, 444)
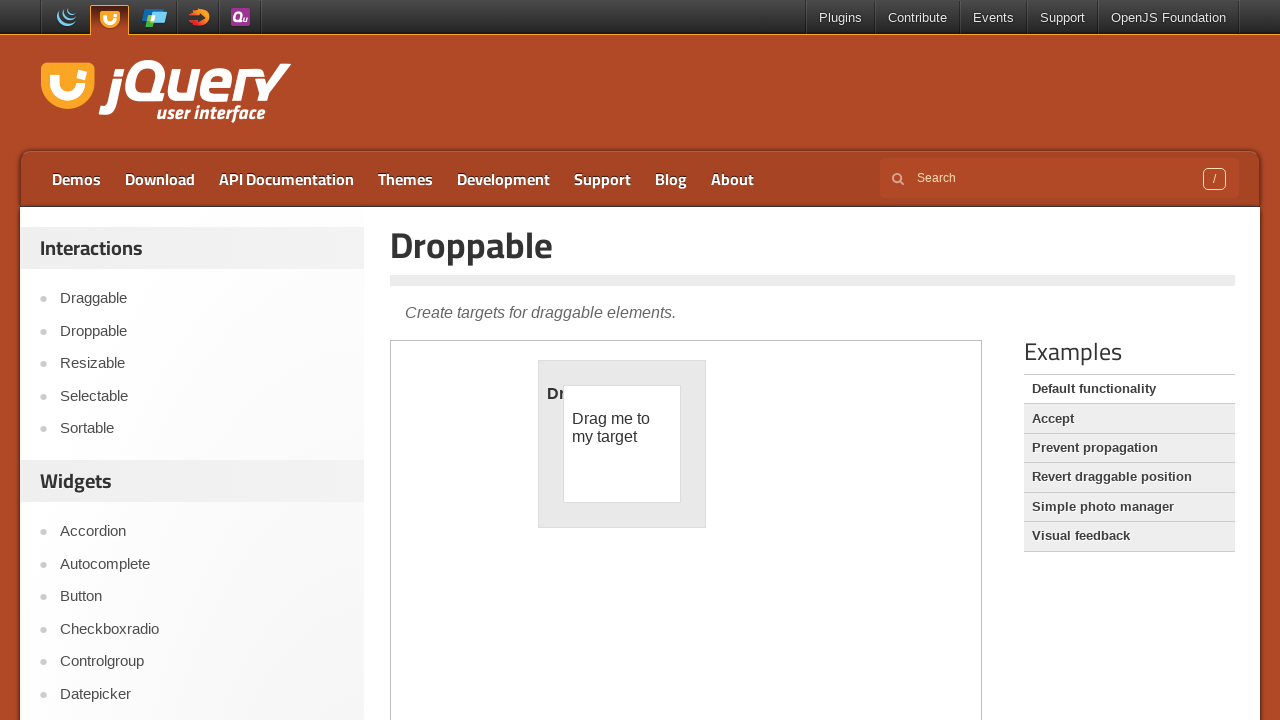

Released mouse button to drop element on target at (622, 444)
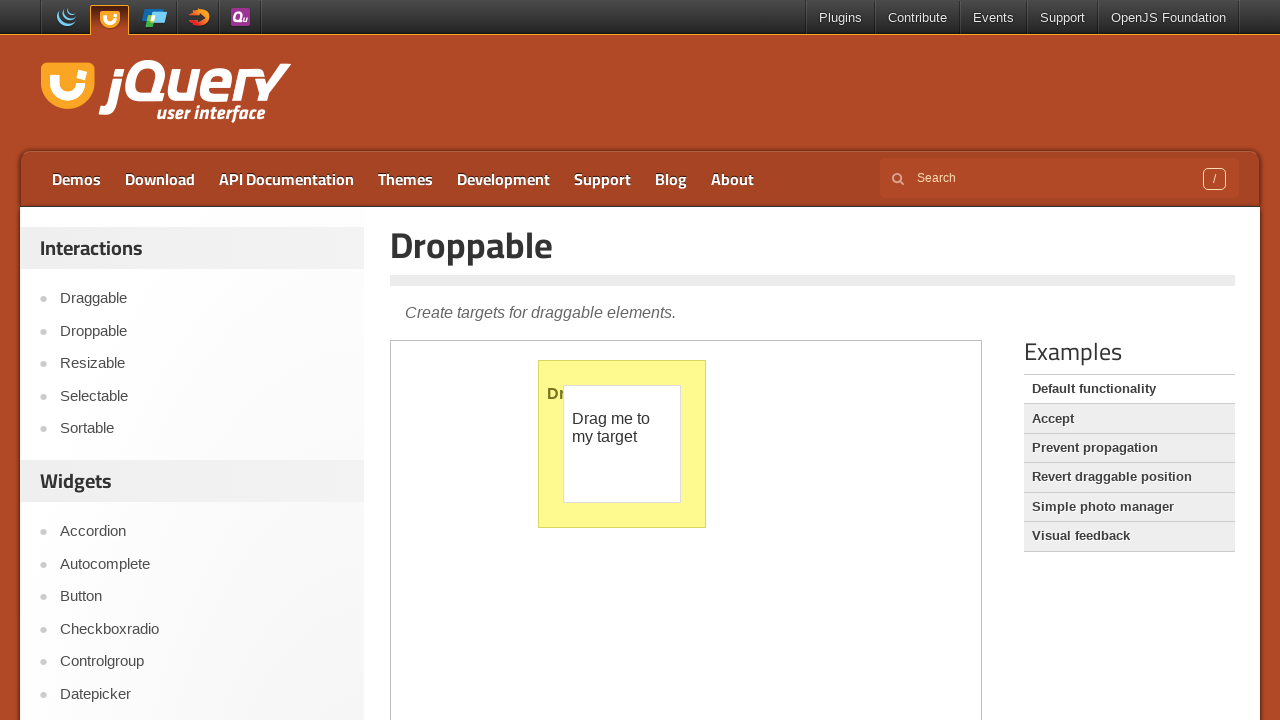

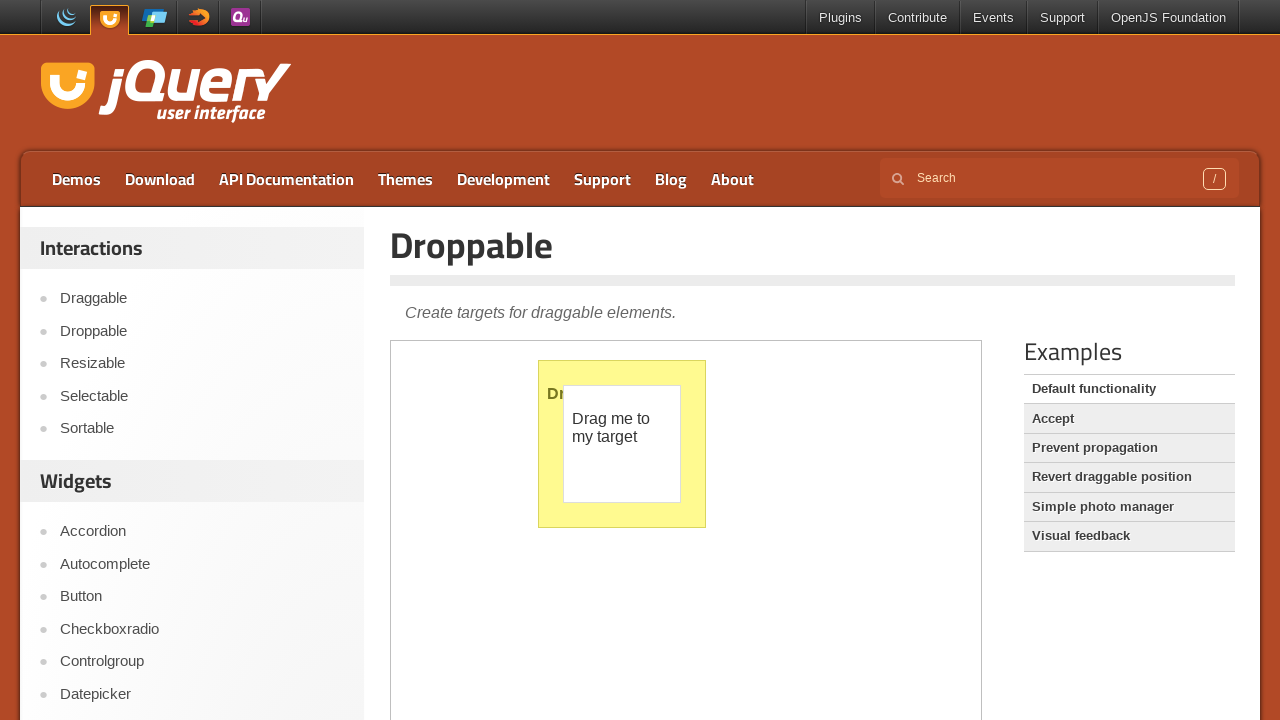